Tests drag and drop functionality by dragging column A to column B position

Starting URL: http://the-internet.herokuapp.com/drag_and_drop

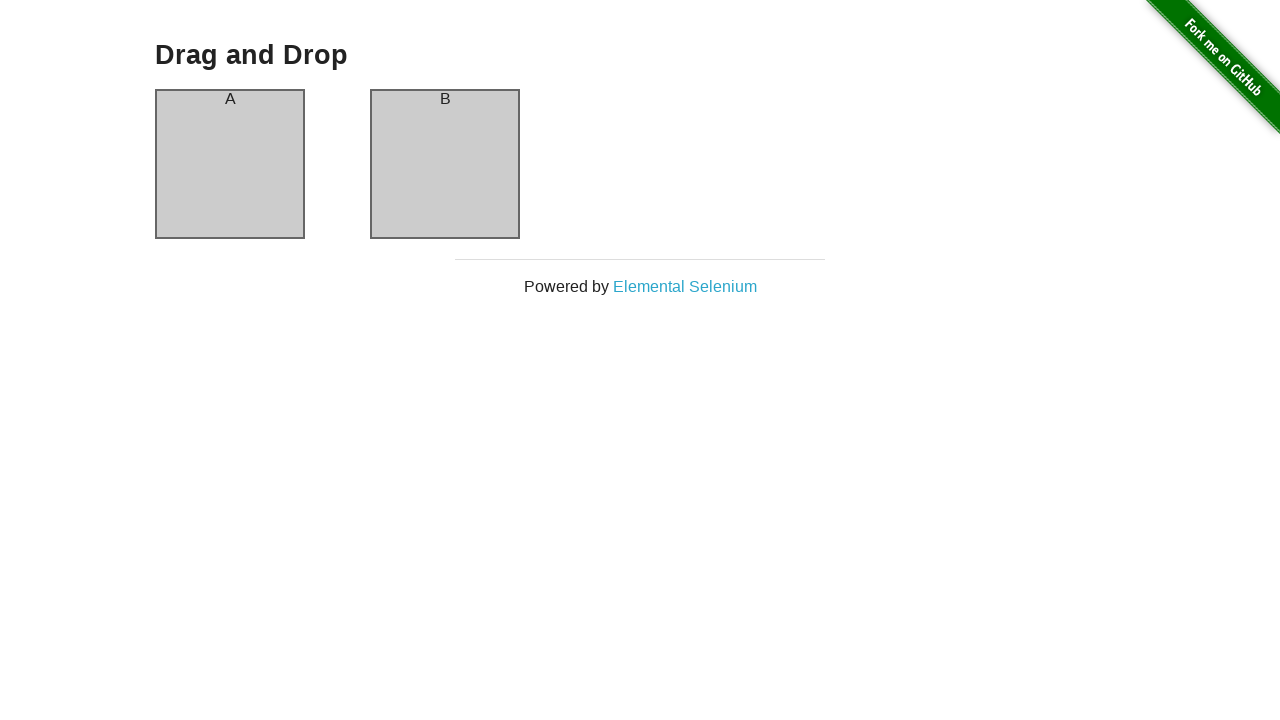

Waited for column A element to be visible
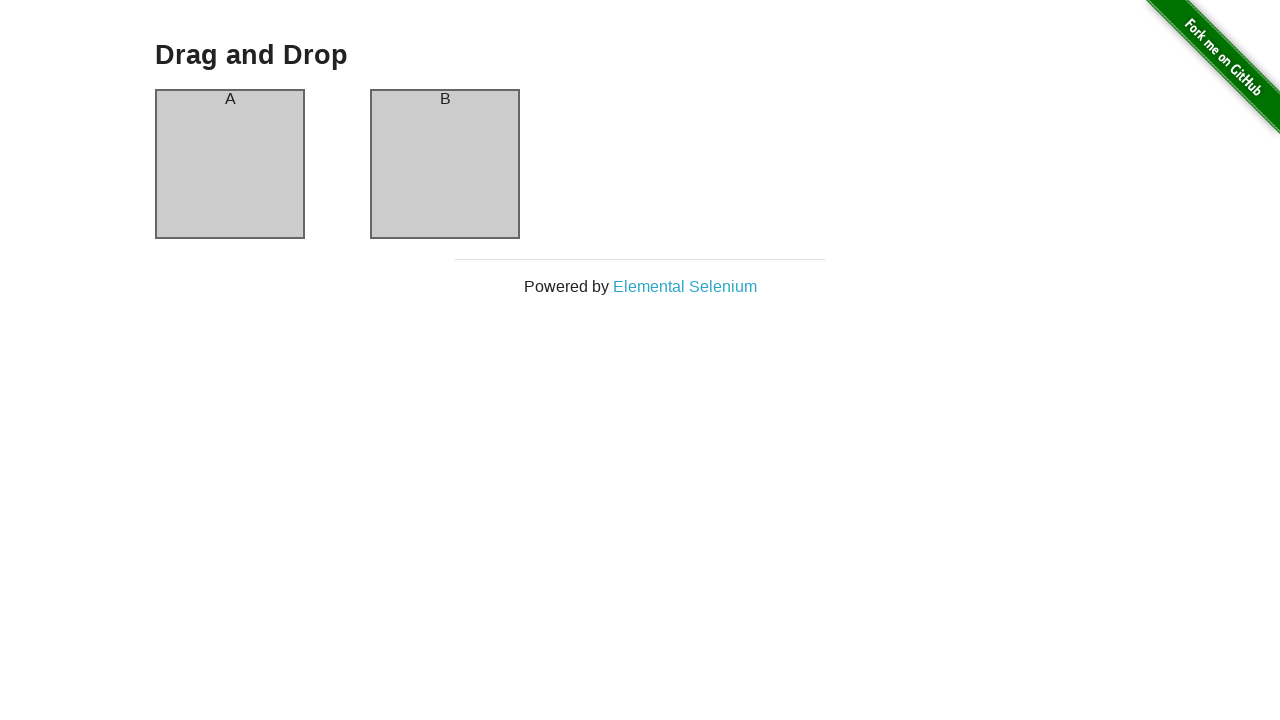

Waited for column B element to be visible
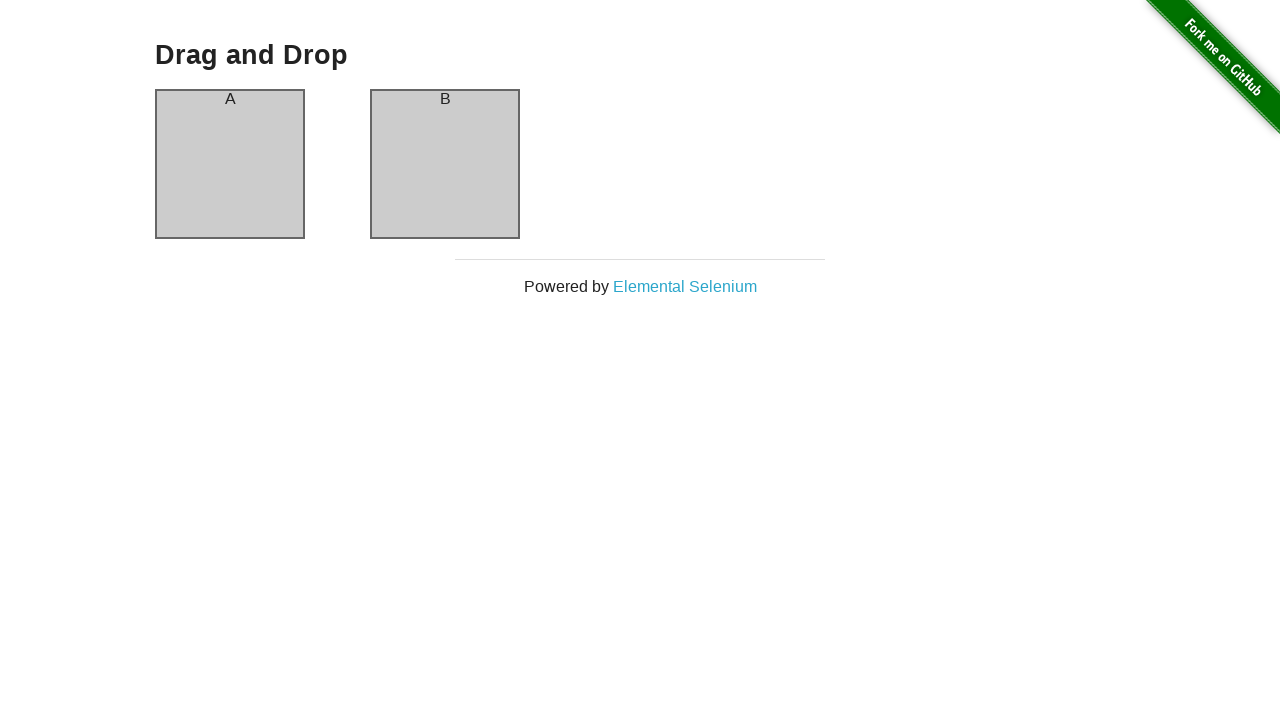

Dragged column A to column B position at (445, 164)
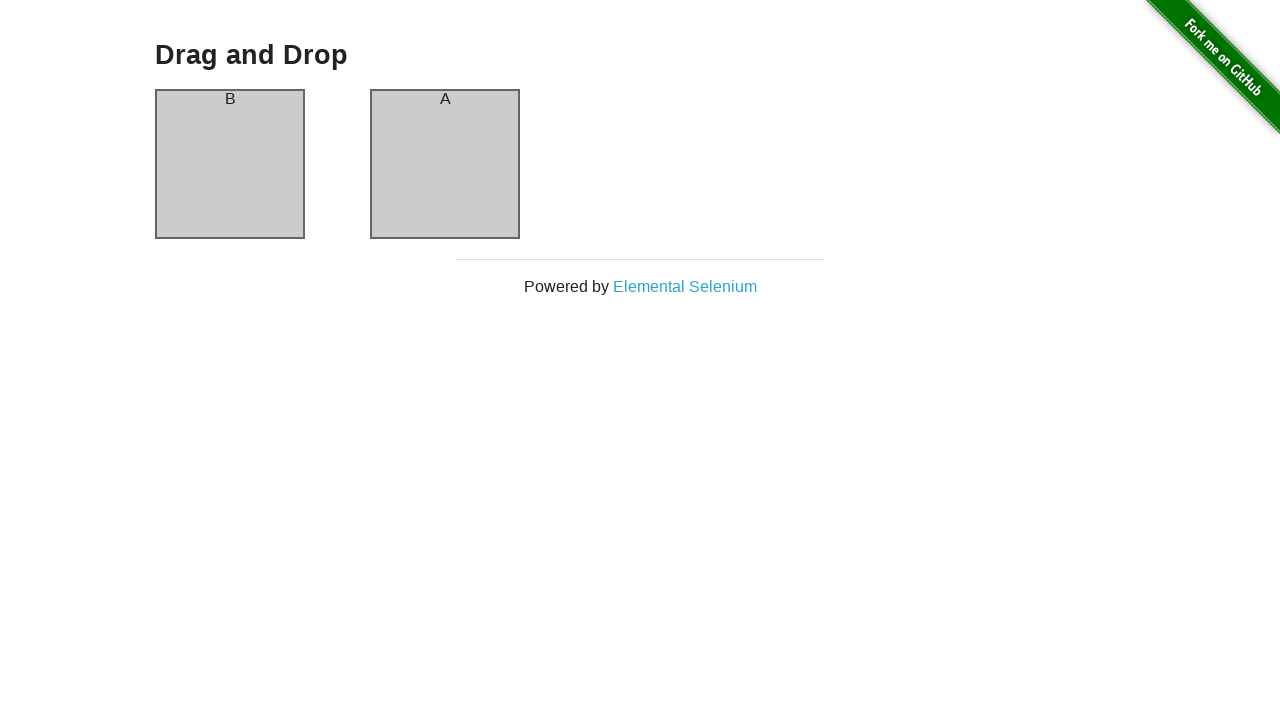

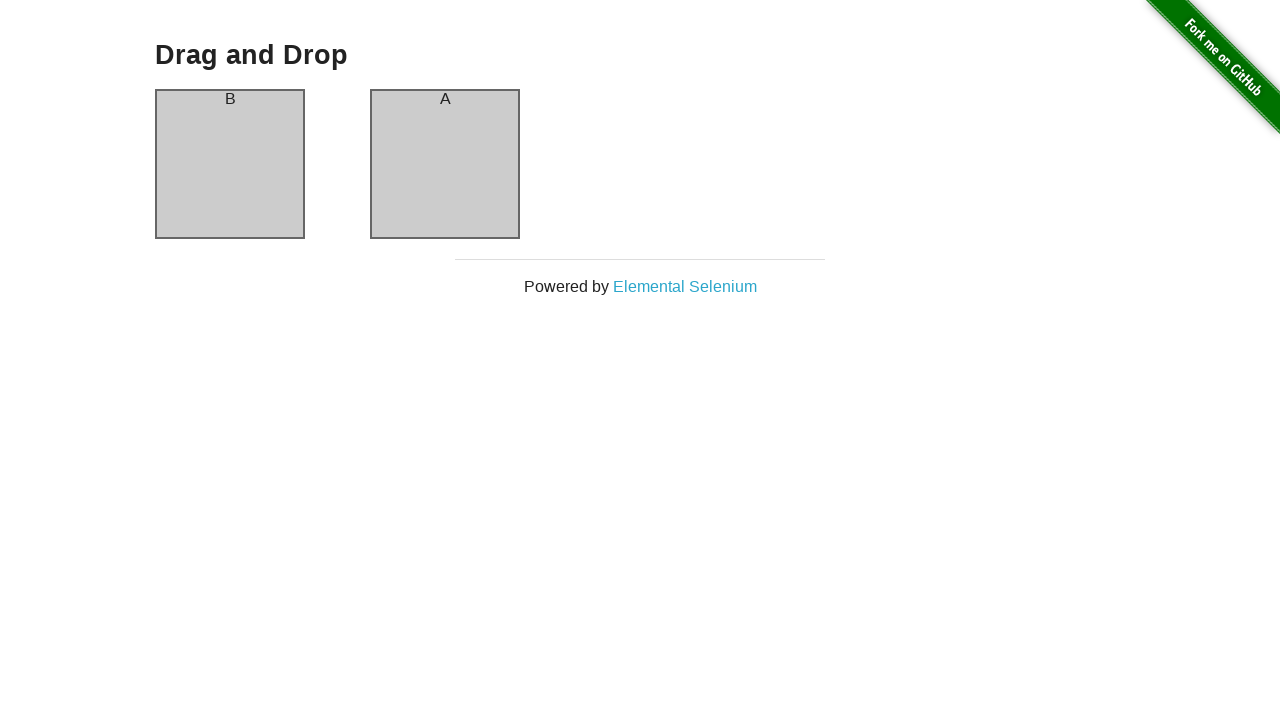